Tests relative locator functionality by finding and clicking an element positioned to the right of another element

Starting URL: https://awesomeqa.com/practice.html

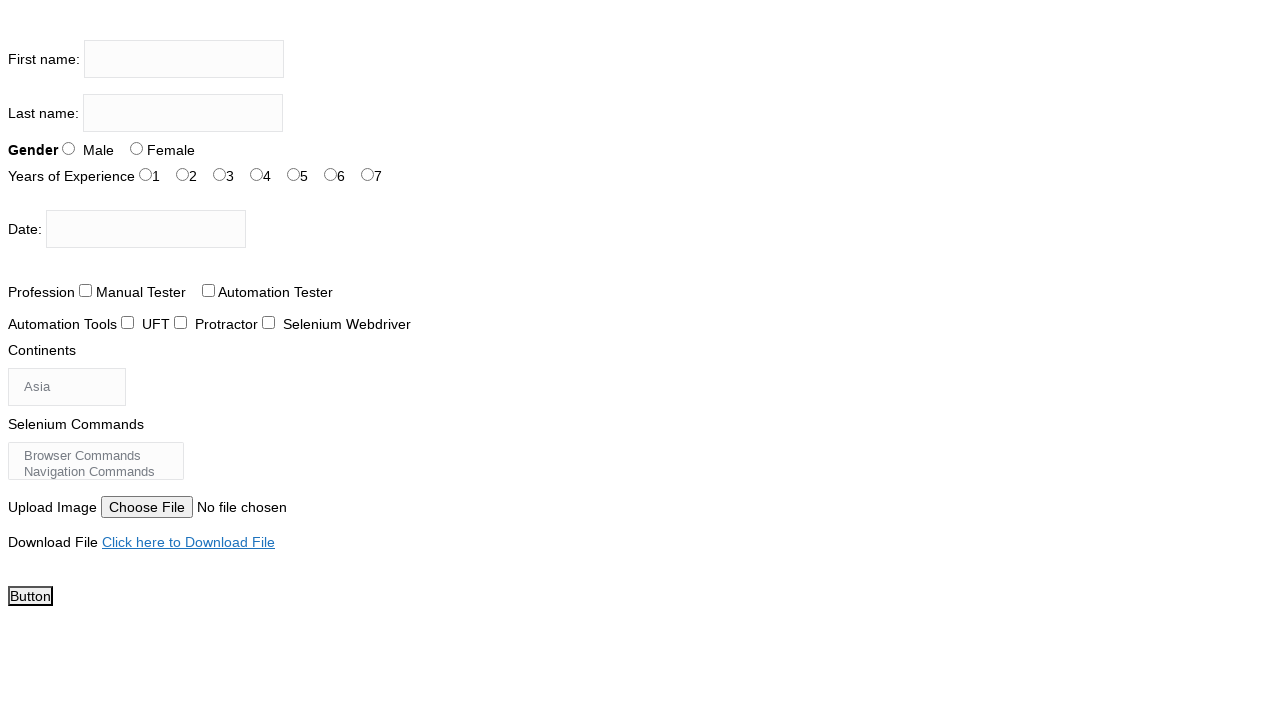

Located reference element 'Years of Experience'
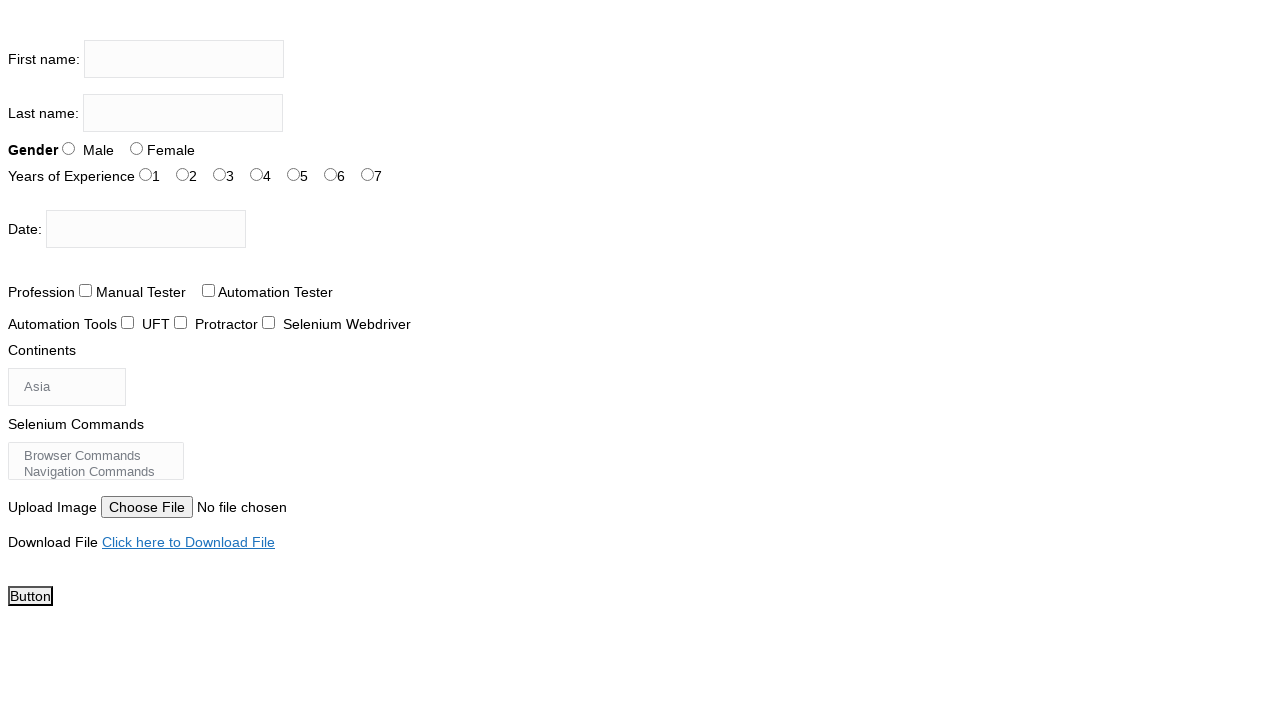

Clicked element with id 'exp-1' positioned to the right of reference element using relative locator technique at (182, 174) on #exp-1
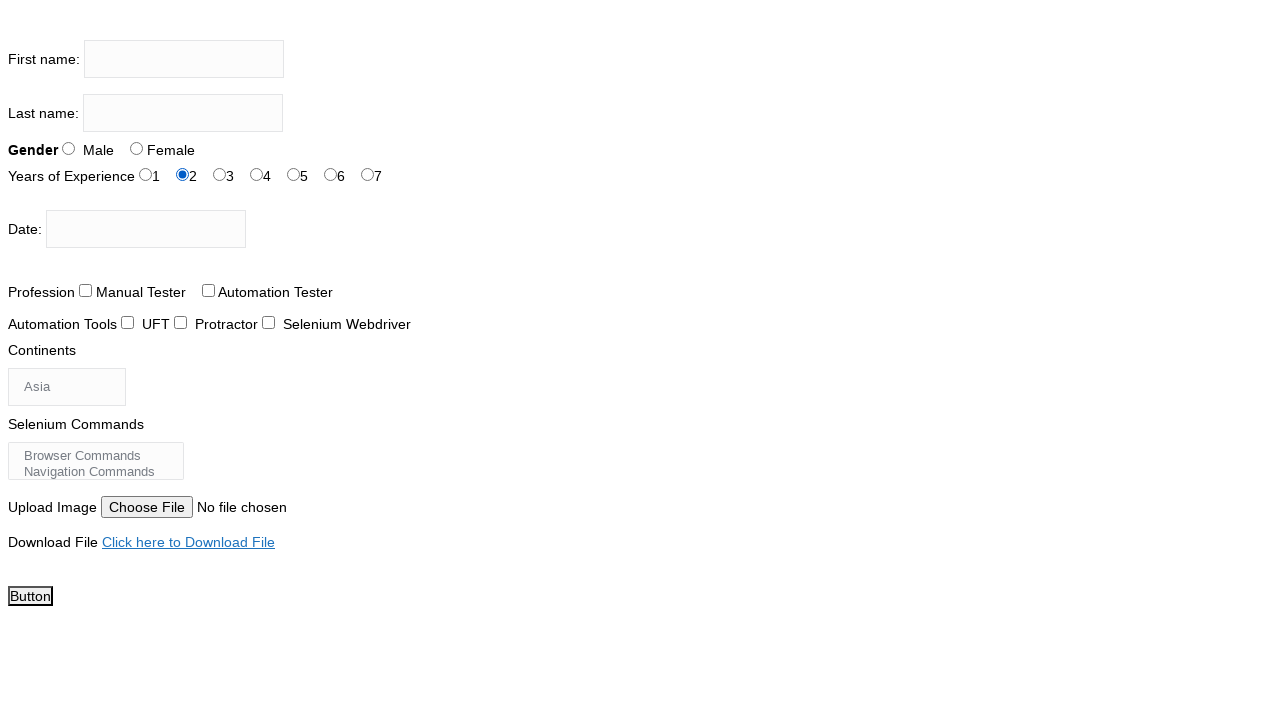

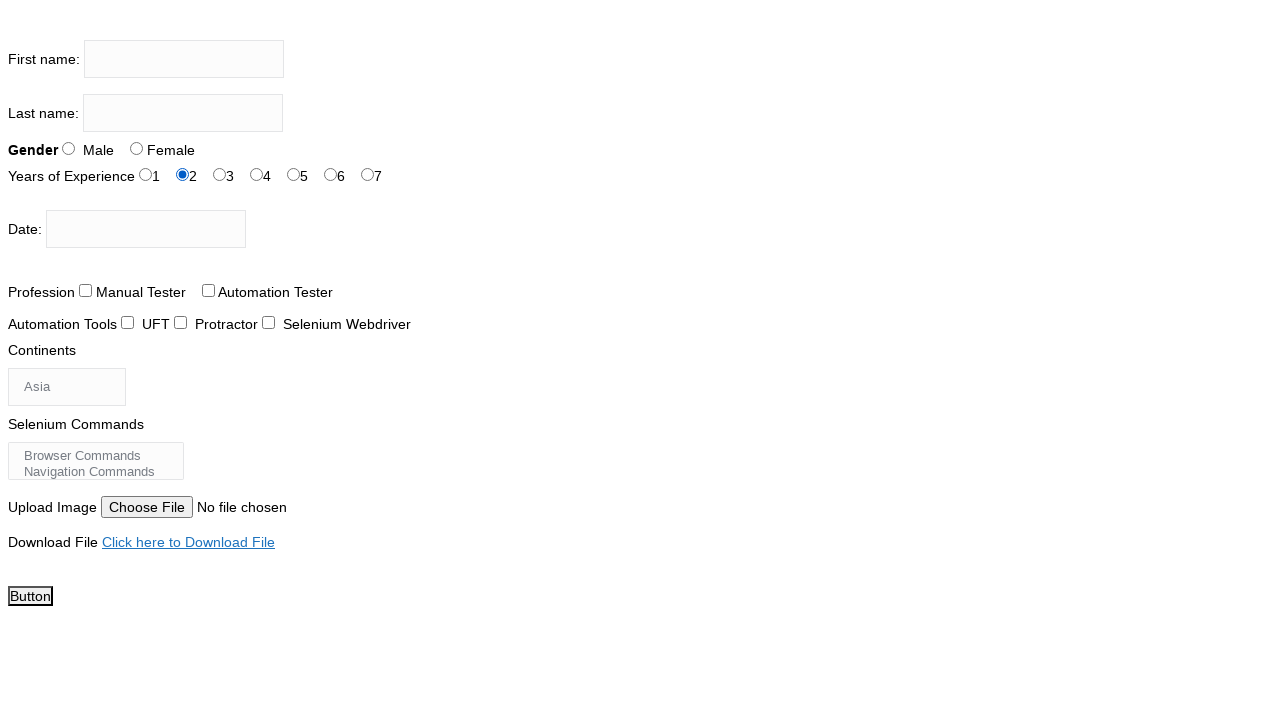